Tests cookie management by verifying existing cookies, adding a new cookie, and deleting cookies while refreshing the display

Starting URL: https://bonigarcia.dev/selenium-webdriver-java/cookies.html

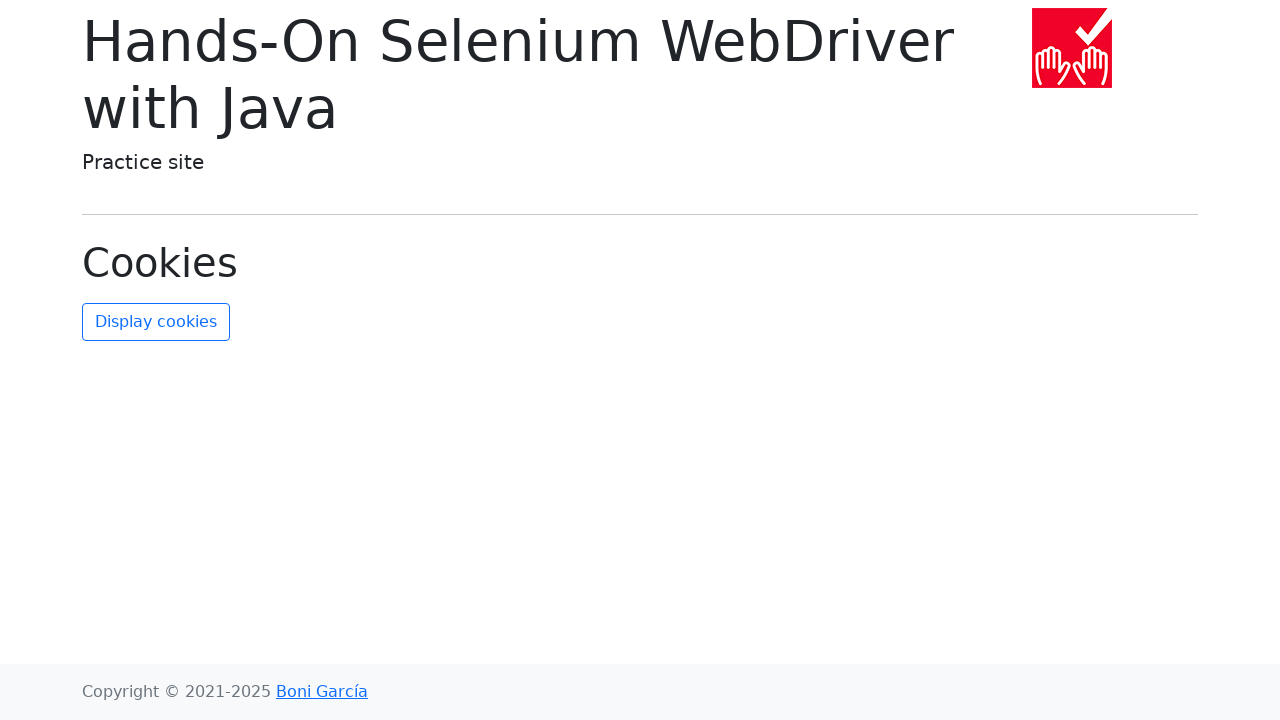

Navigated to cookies test page
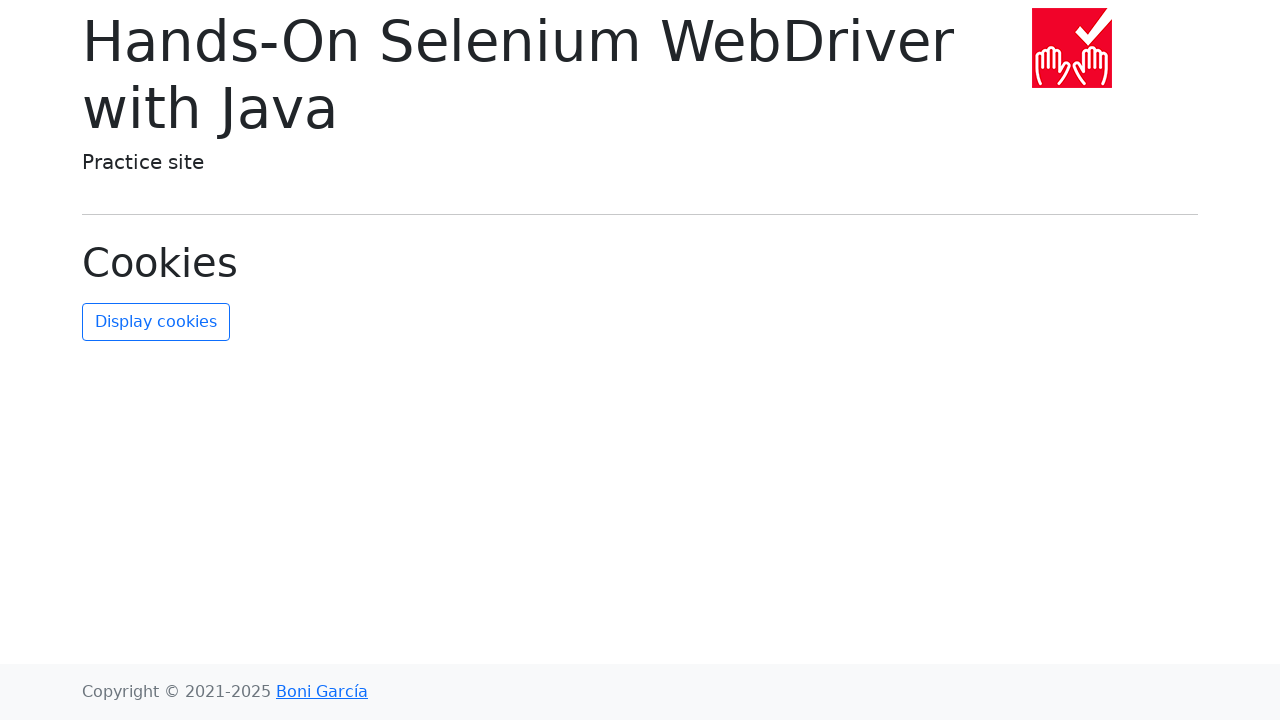

Clicked refresh-cookies button to display initial cookies at (156, 322) on #refresh-cookies
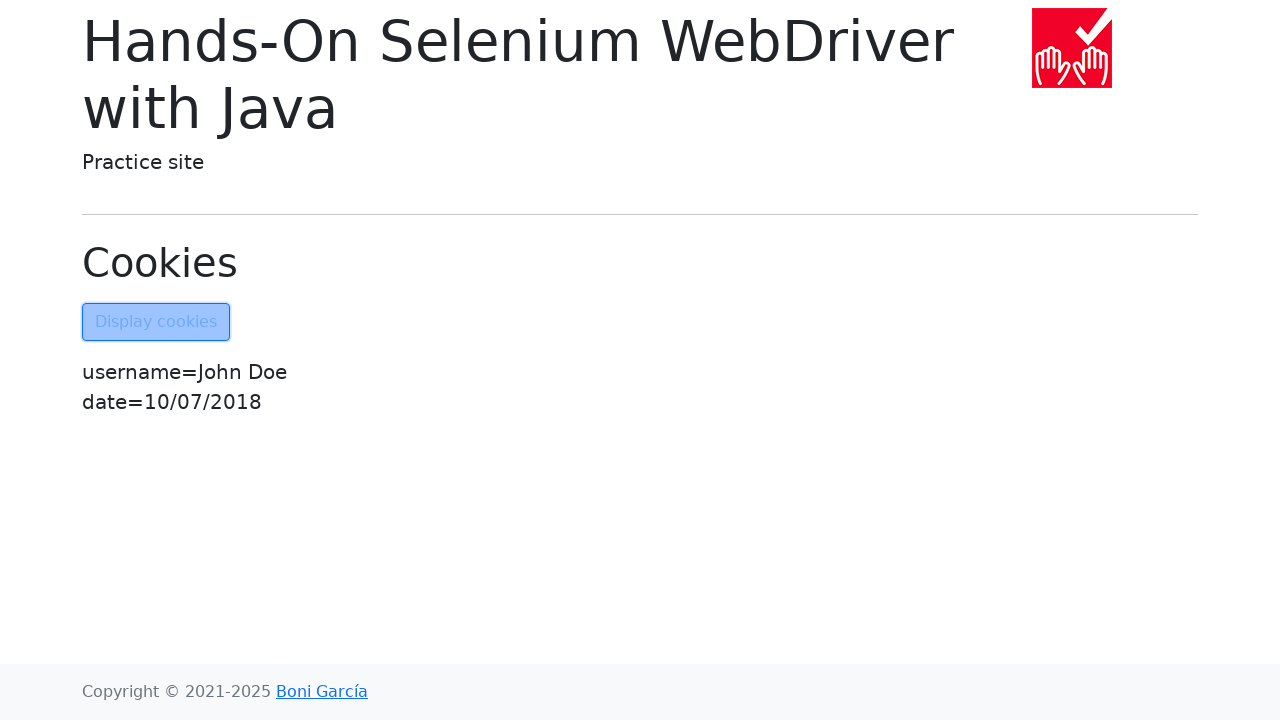

Added new cookie 'Test-cookie' with value '12345'
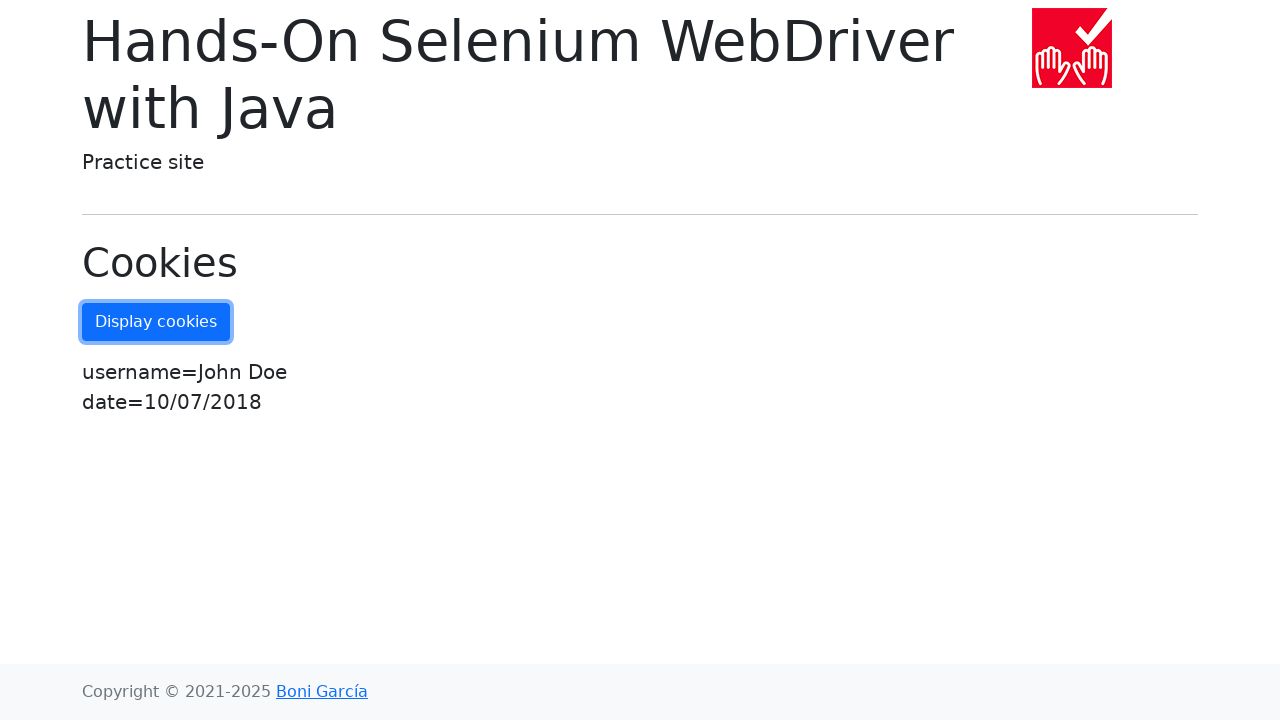

Clicked refresh-cookies button to display updated cookies at (156, 322) on #refresh-cookies
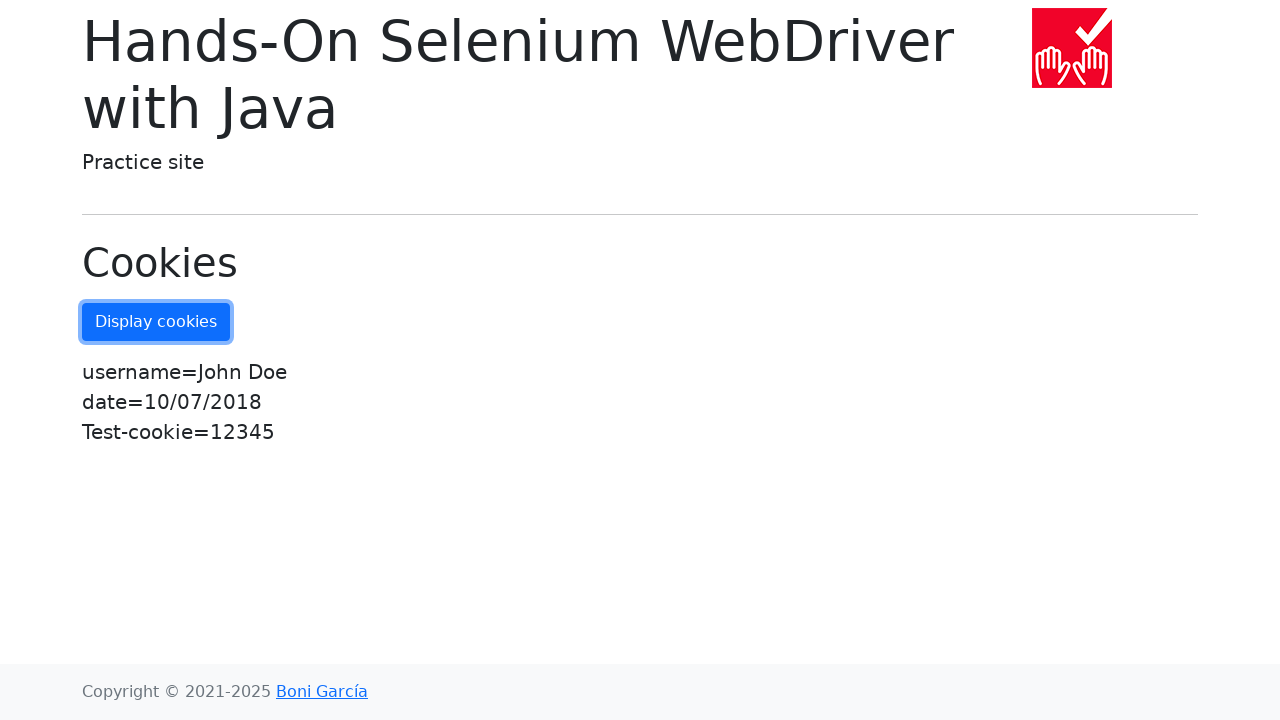

Clicked refresh-cookies button again to verify cookie persistence at (156, 322) on #refresh-cookies
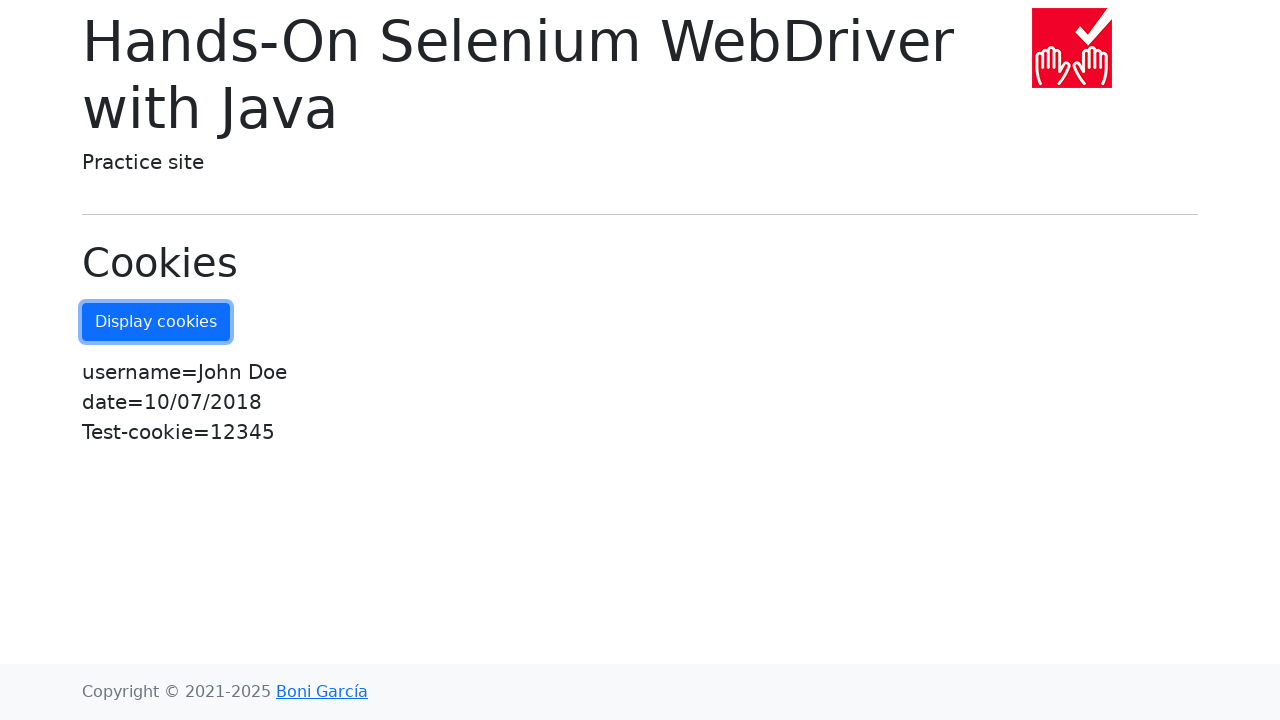

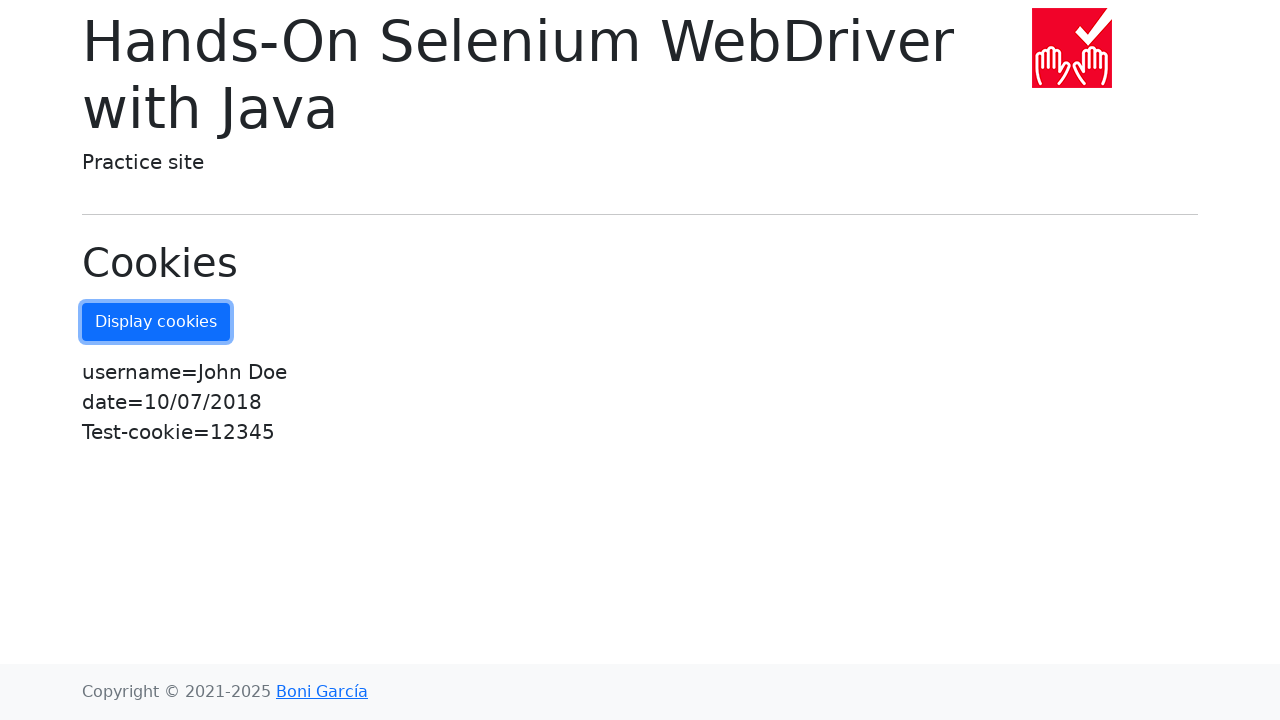